Tests a form submission by filling in first name, last name, and email fields, then submitting the form

Starting URL: https://secure-retreat-92358.herokuapp.com/

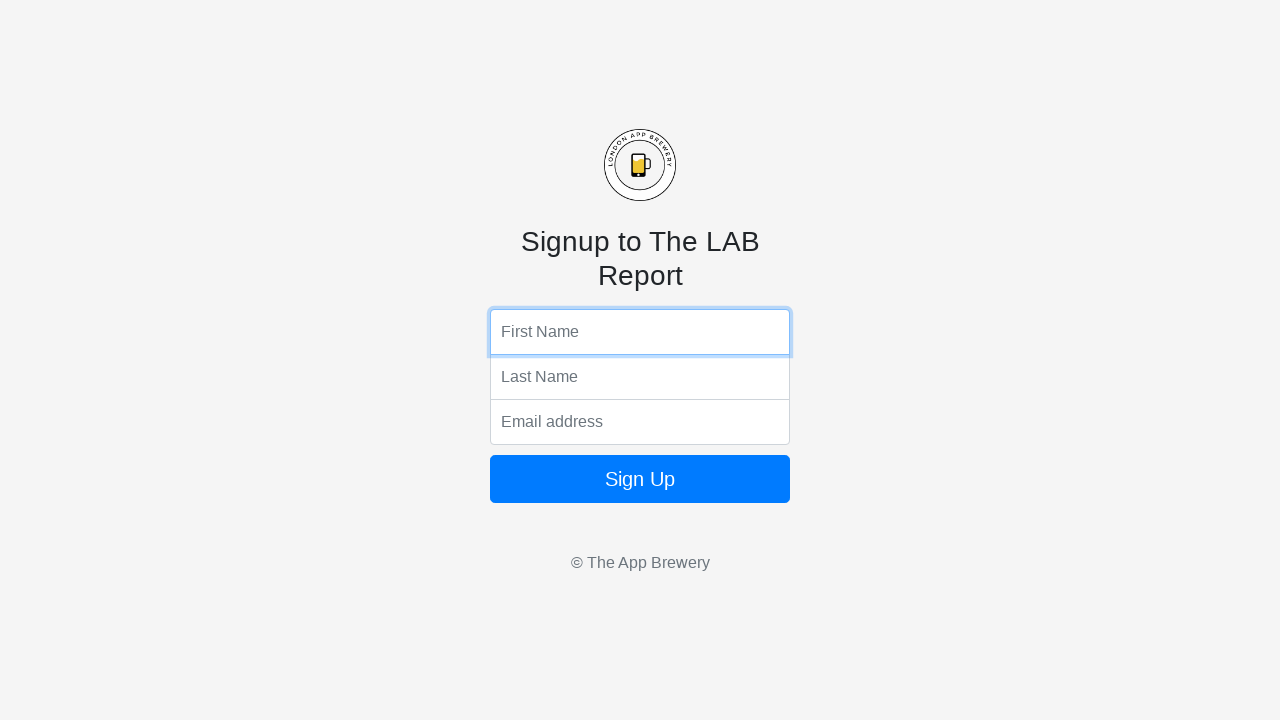

Form loaded - first name field is visible
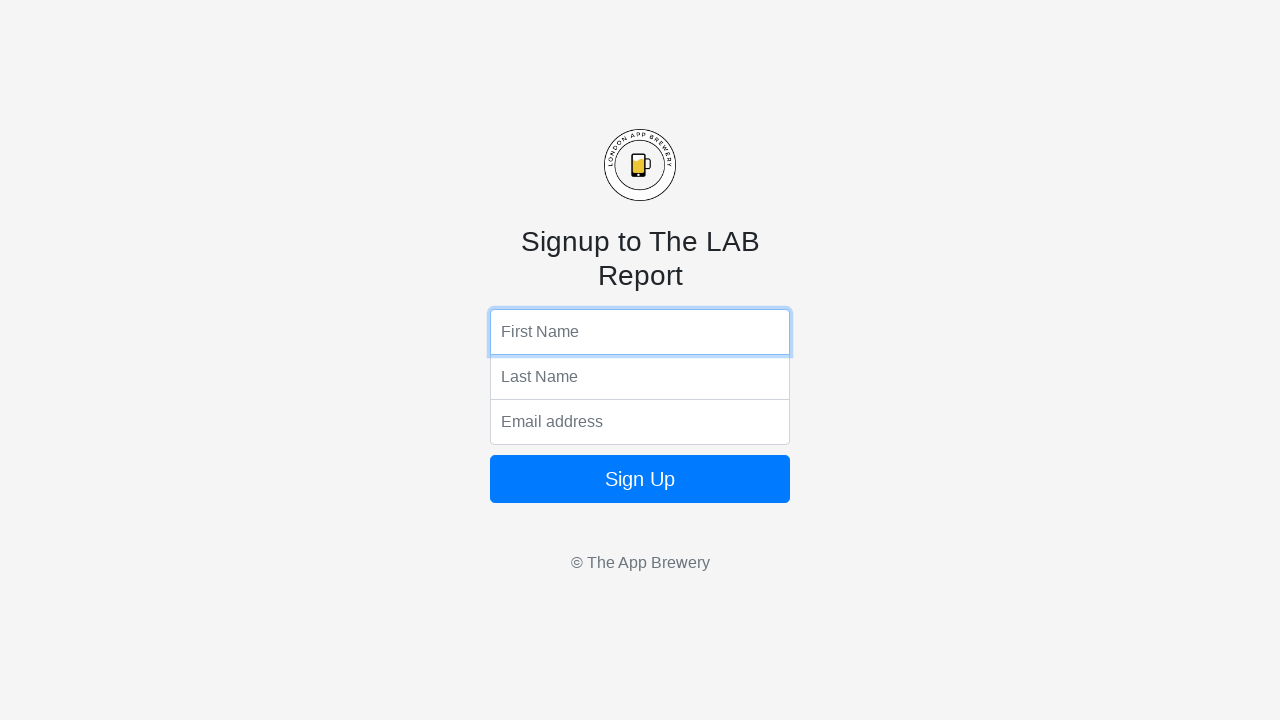

Filled first name field with 'John' on input.top
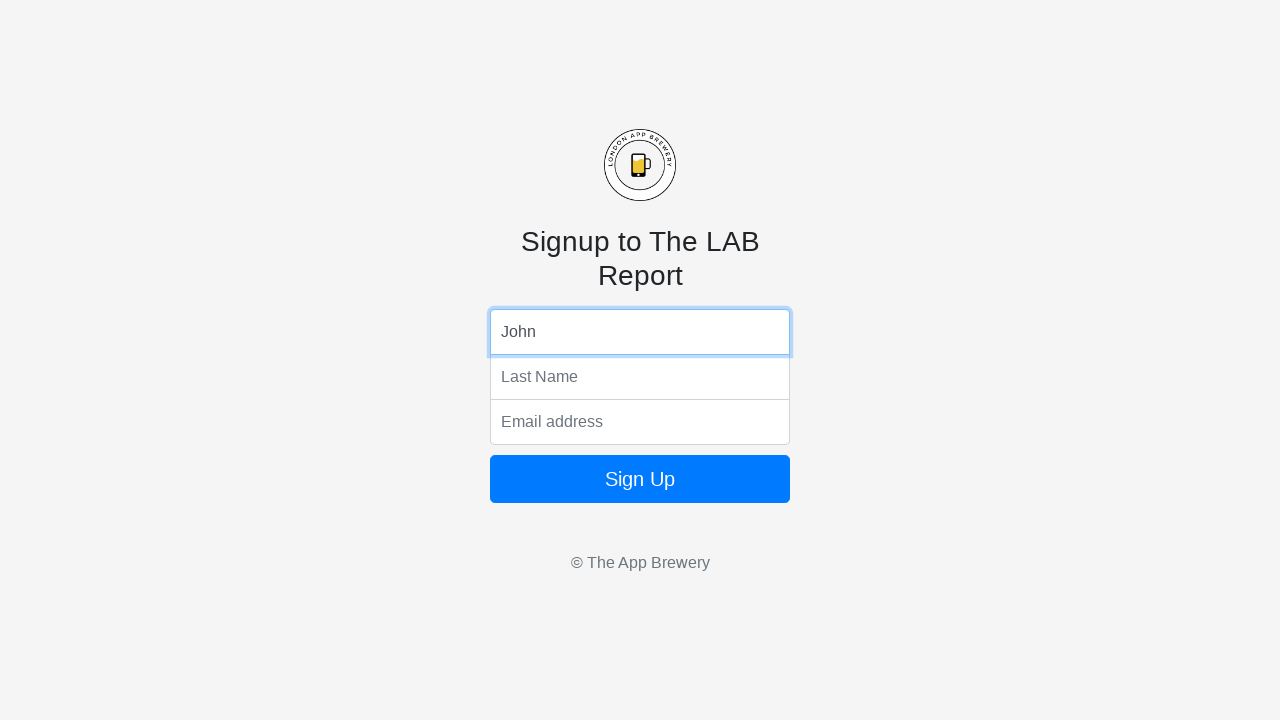

Filled last name field with 'Smith' on input.middle
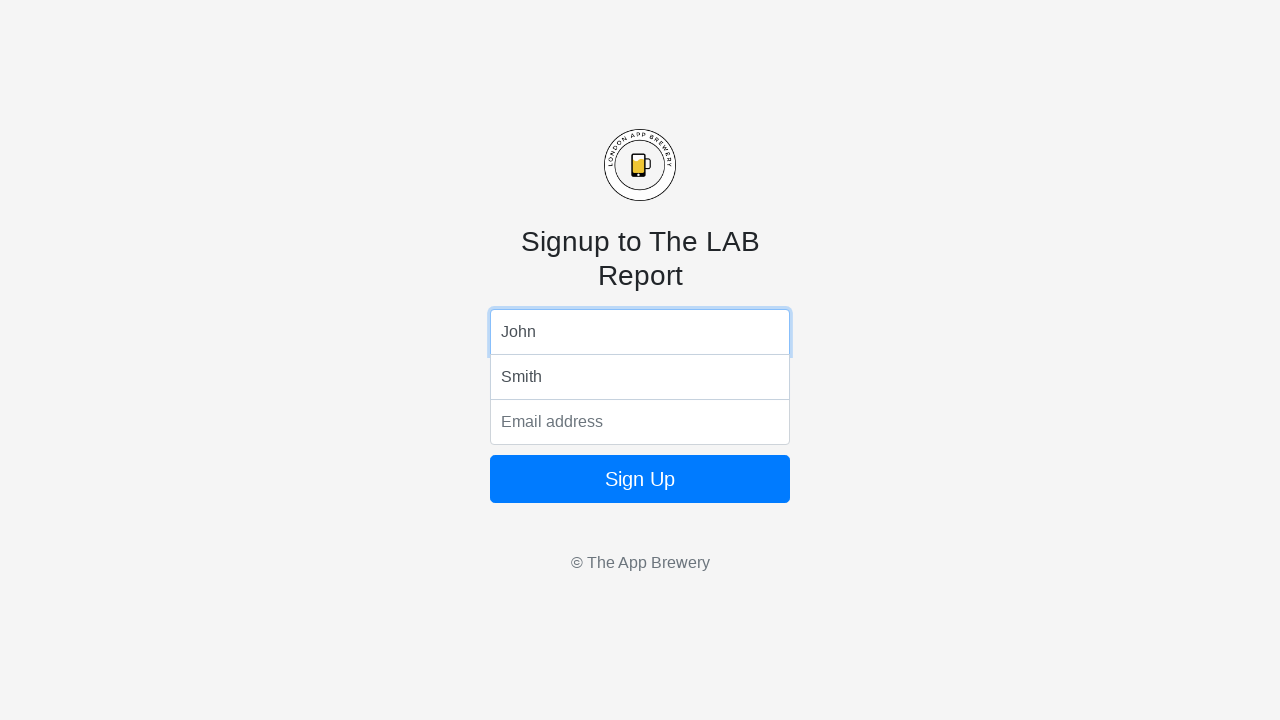

Filled email field with 'john.smith@example.com' on input.bottom
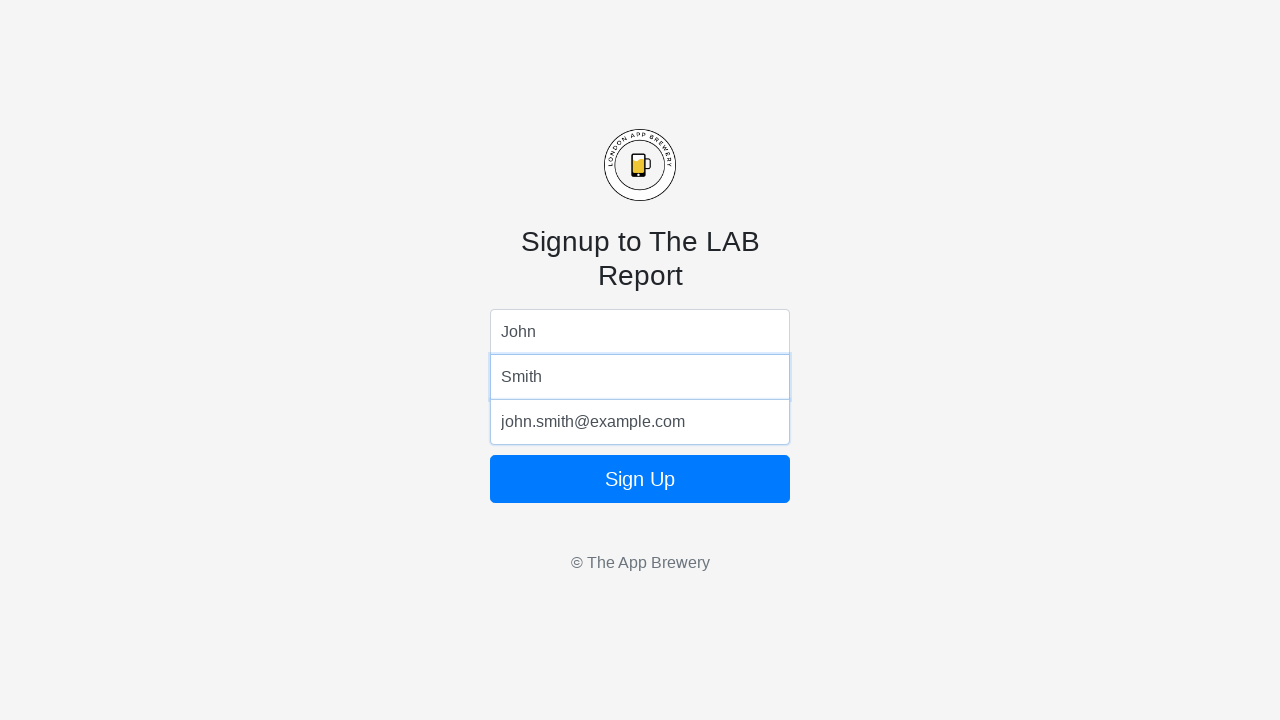

Submitted form by pressing Enter on the button on button
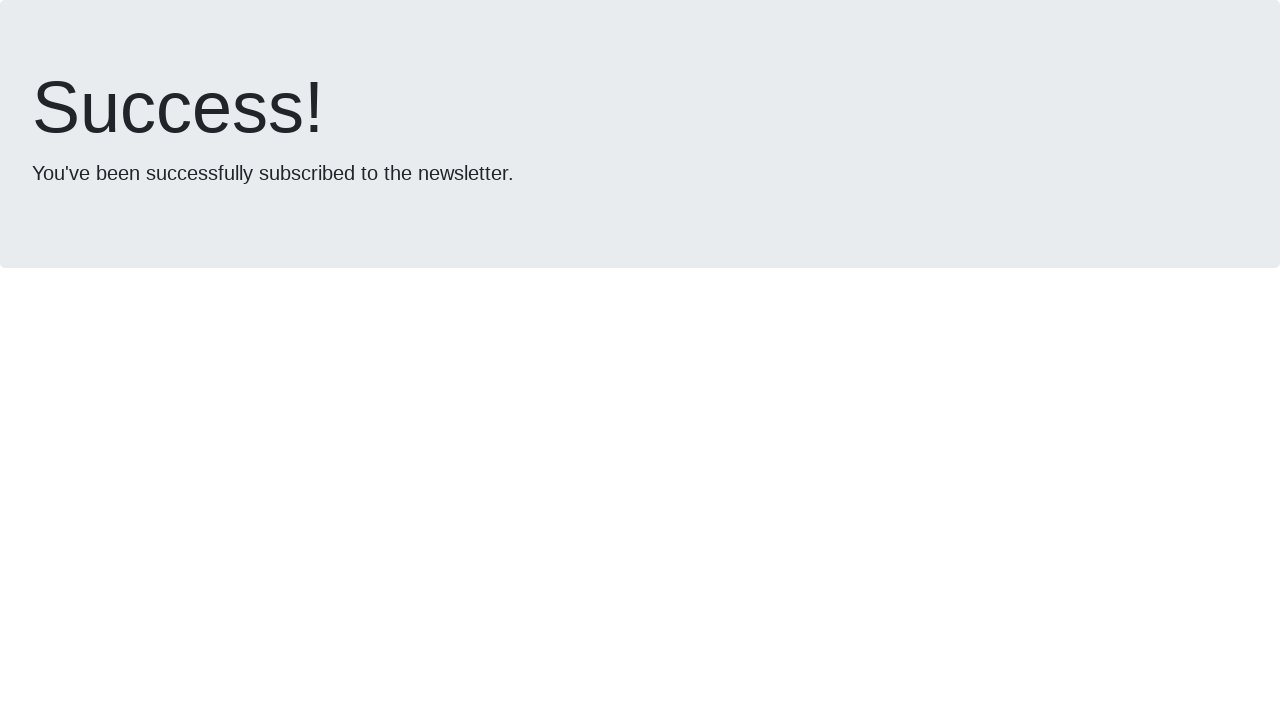

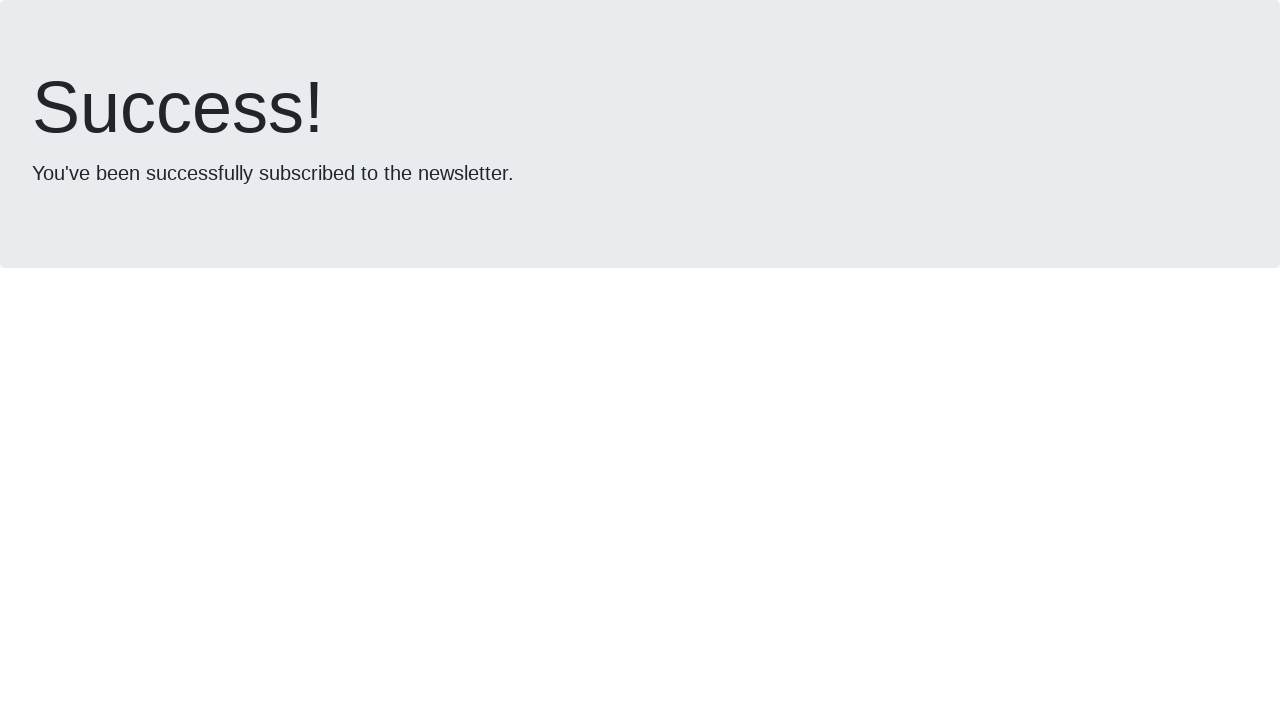